Tests dropdown selection by selecting different options and verifying the selected value

Starting URL: https://the-internet.herokuapp.com/dropdown

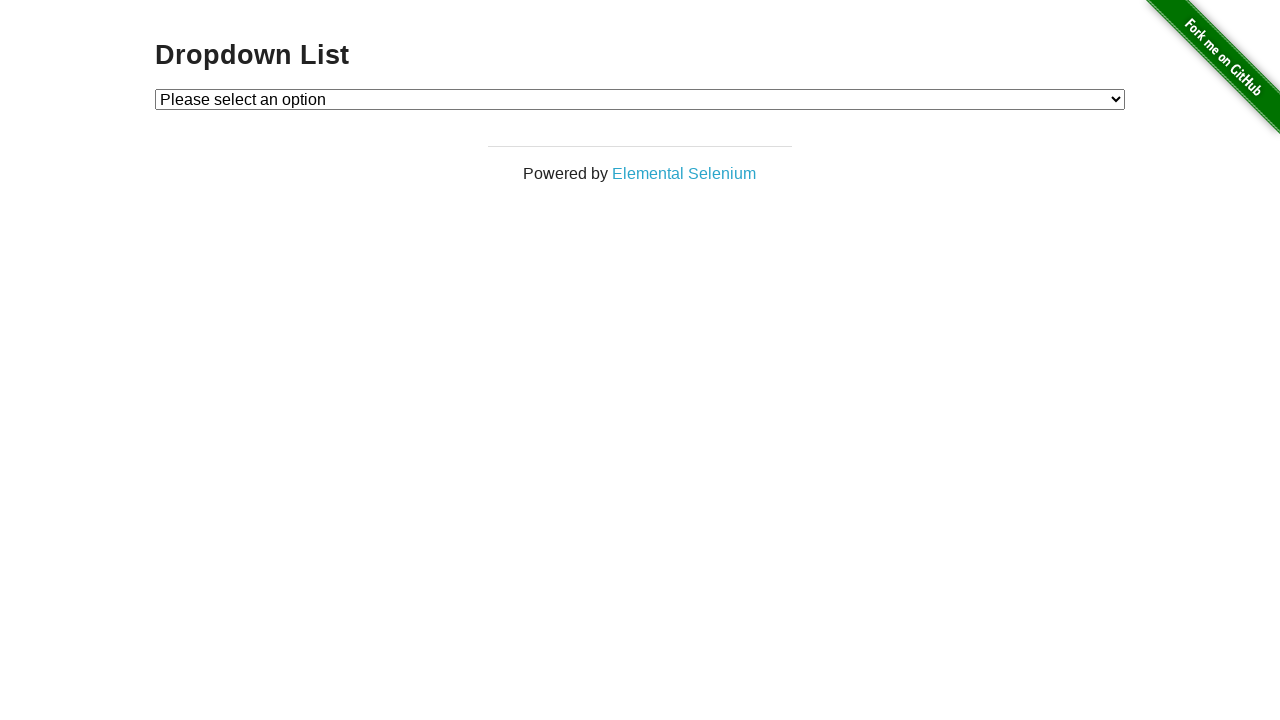

Selected 'Option 1' from dropdown on #dropdown
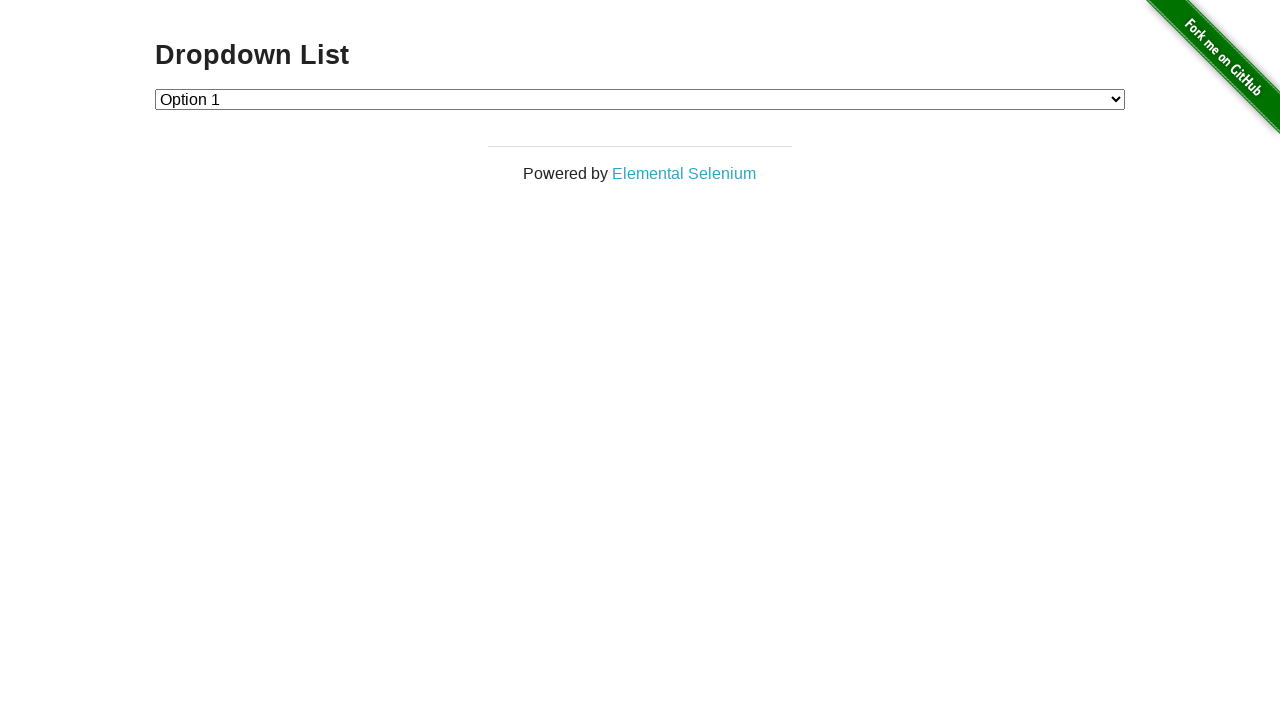

Retrieved selected option text to verify 'Option 1'
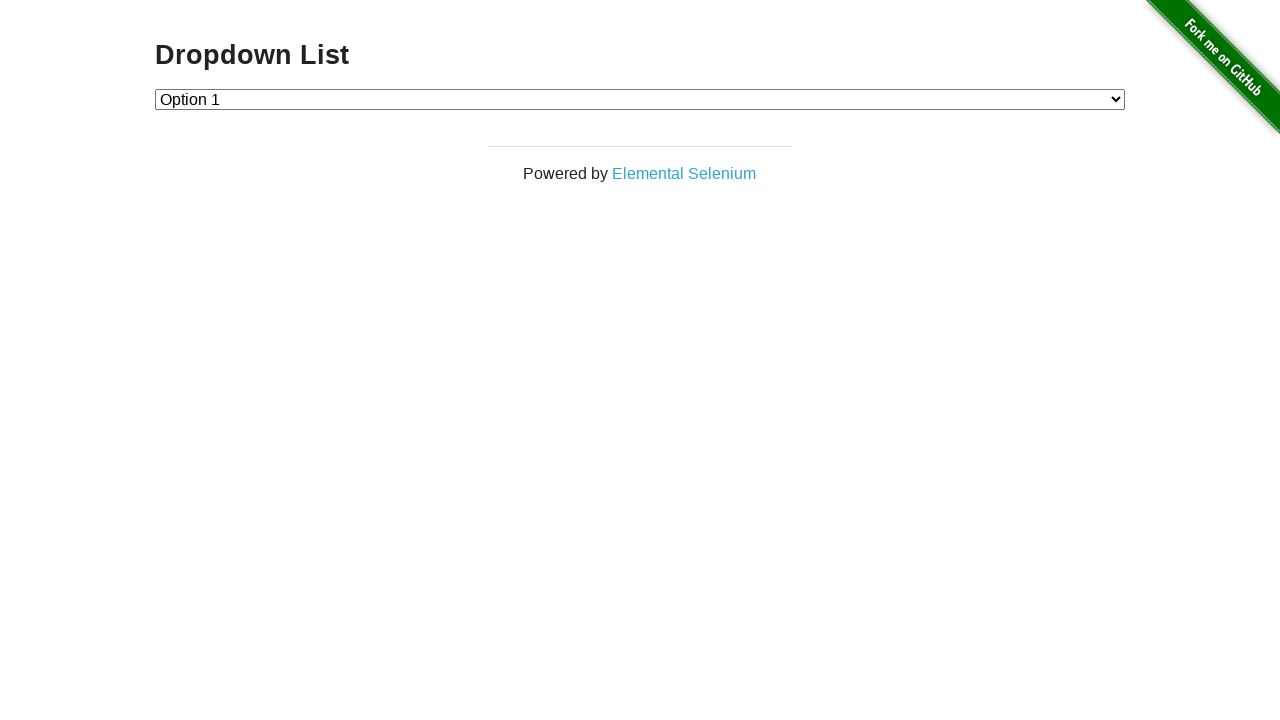

Verified that 'Option 1' is correctly selected
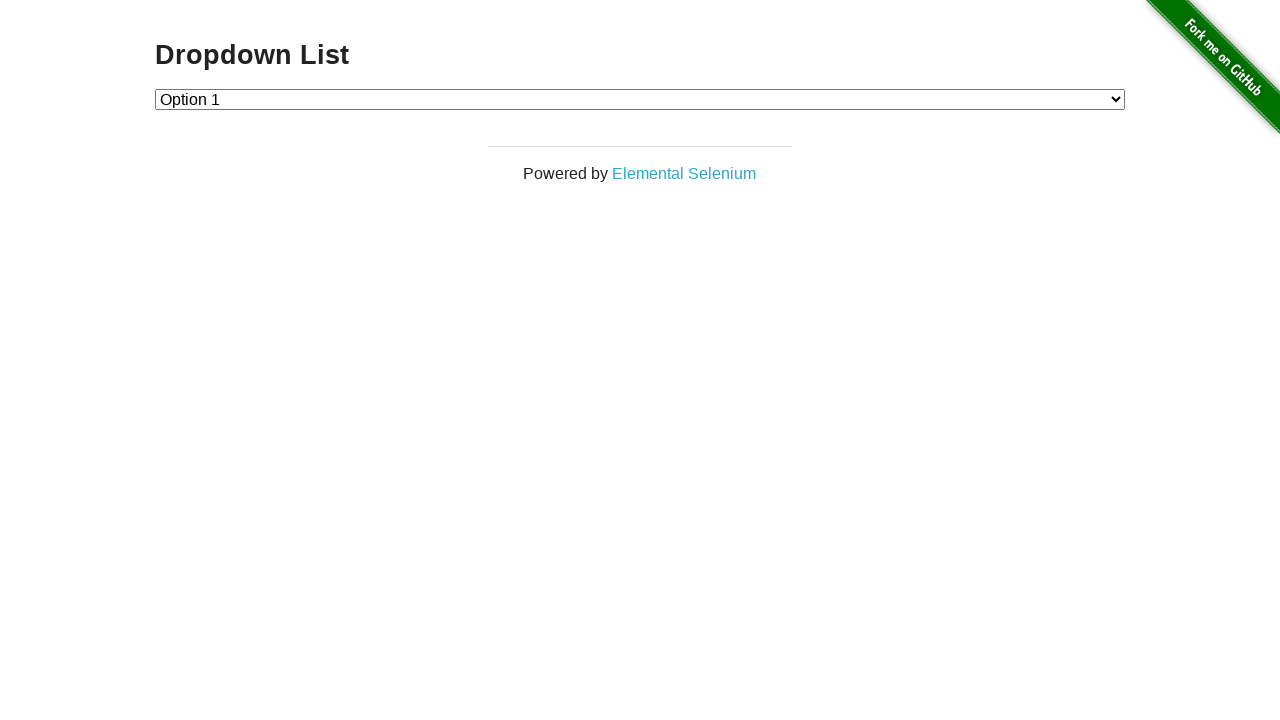

Selected 'Option 2' from dropdown on #dropdown
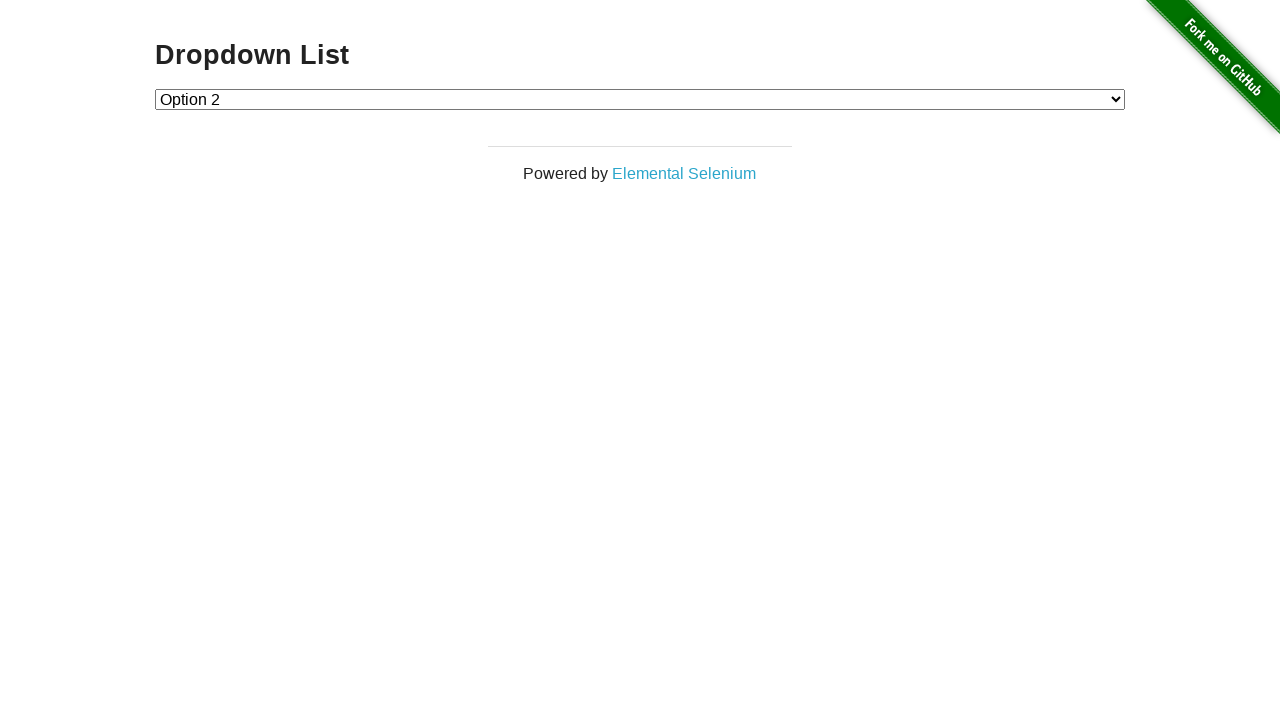

Retrieved selected option text to verify 'Option 2'
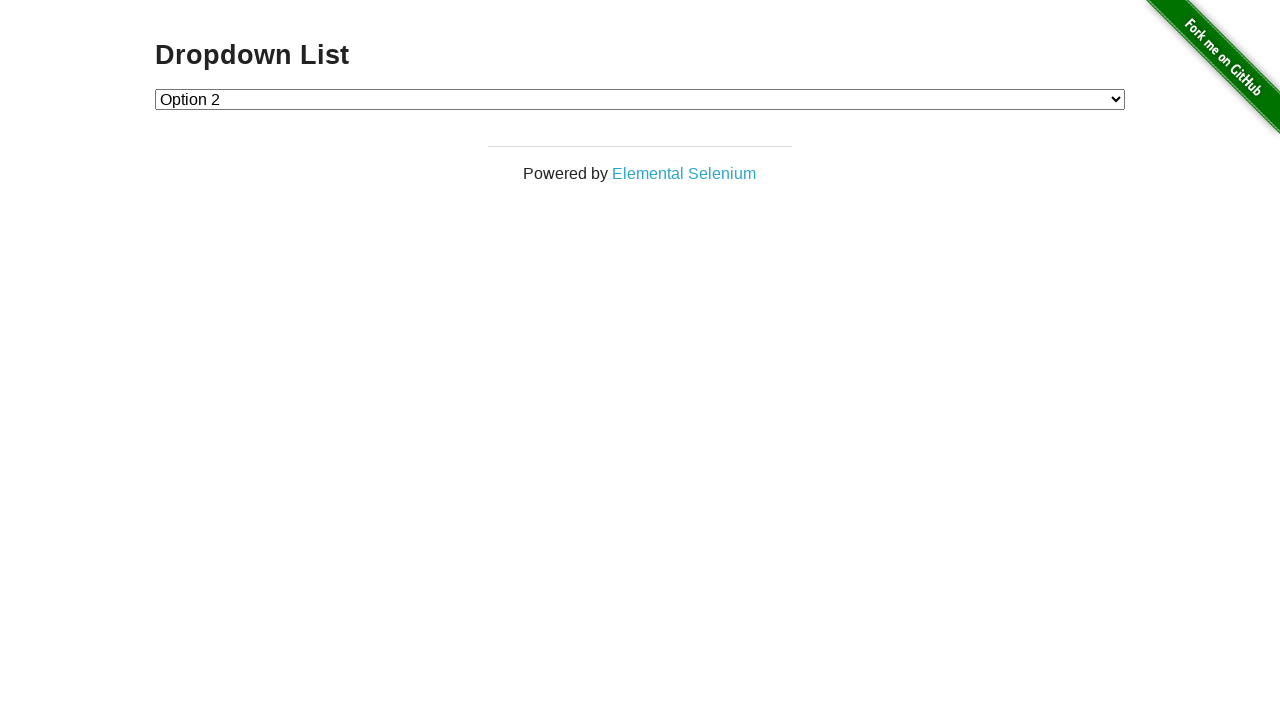

Verified that 'Option 2' is correctly selected
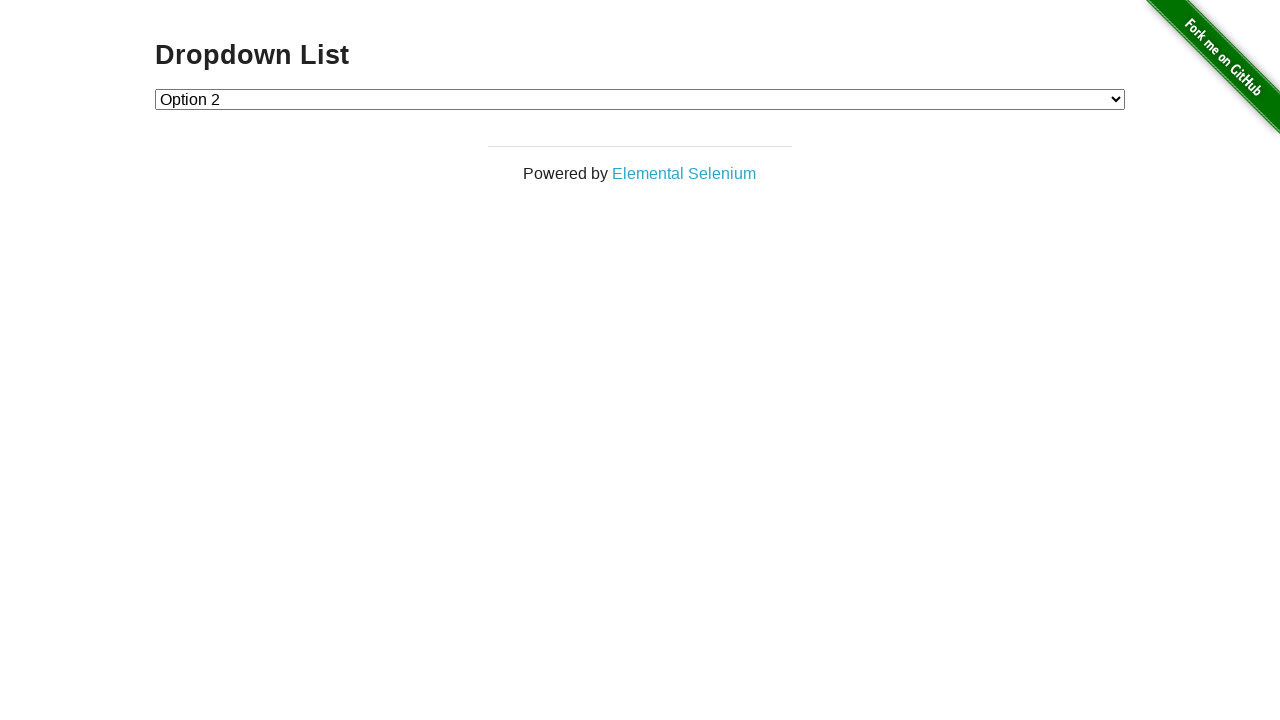

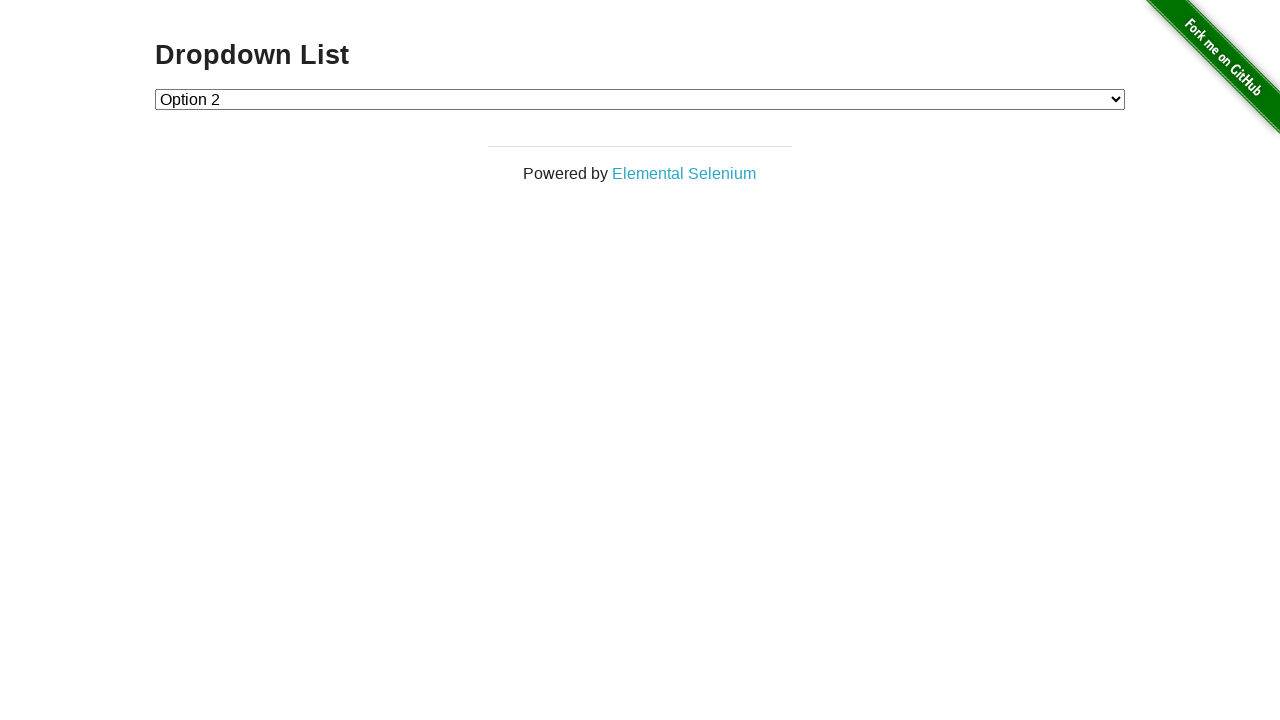